Navigates to the Test Automation Practice blog and verifies the page loads by checking the title is available

Starting URL: https://testautomationpractice.blogspot.com/

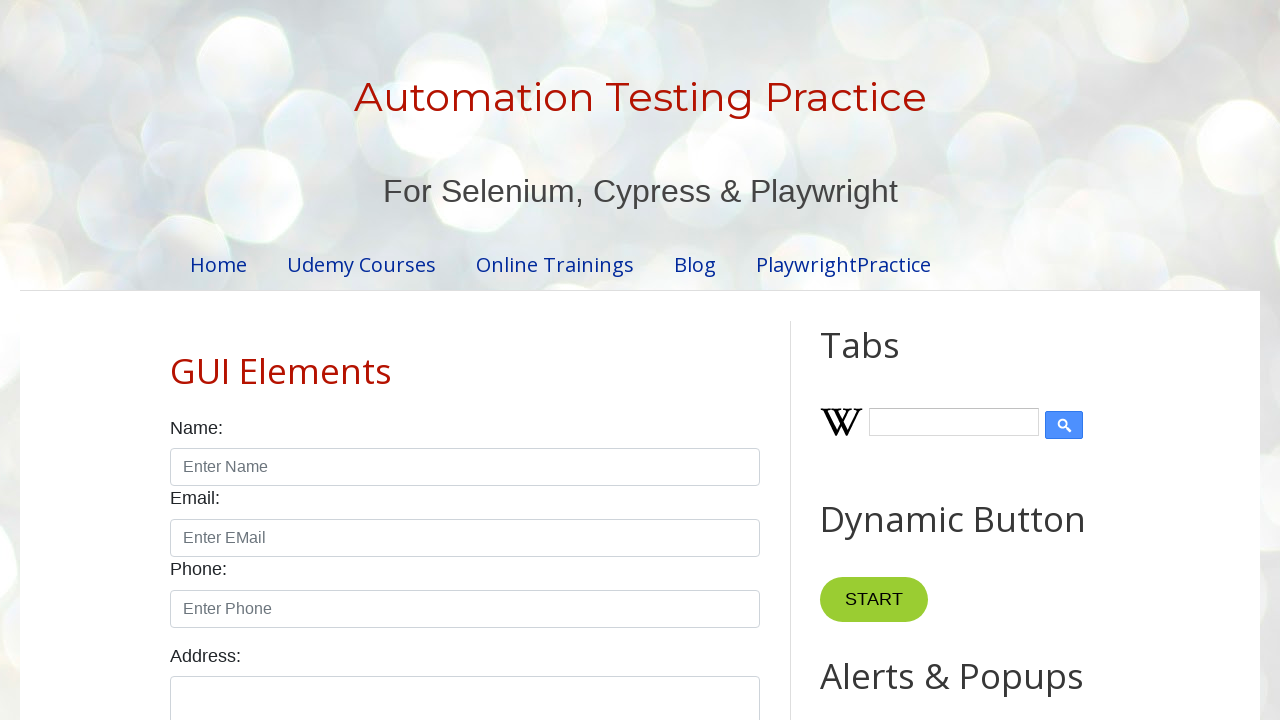

Navigated to Test Automation Practice blog
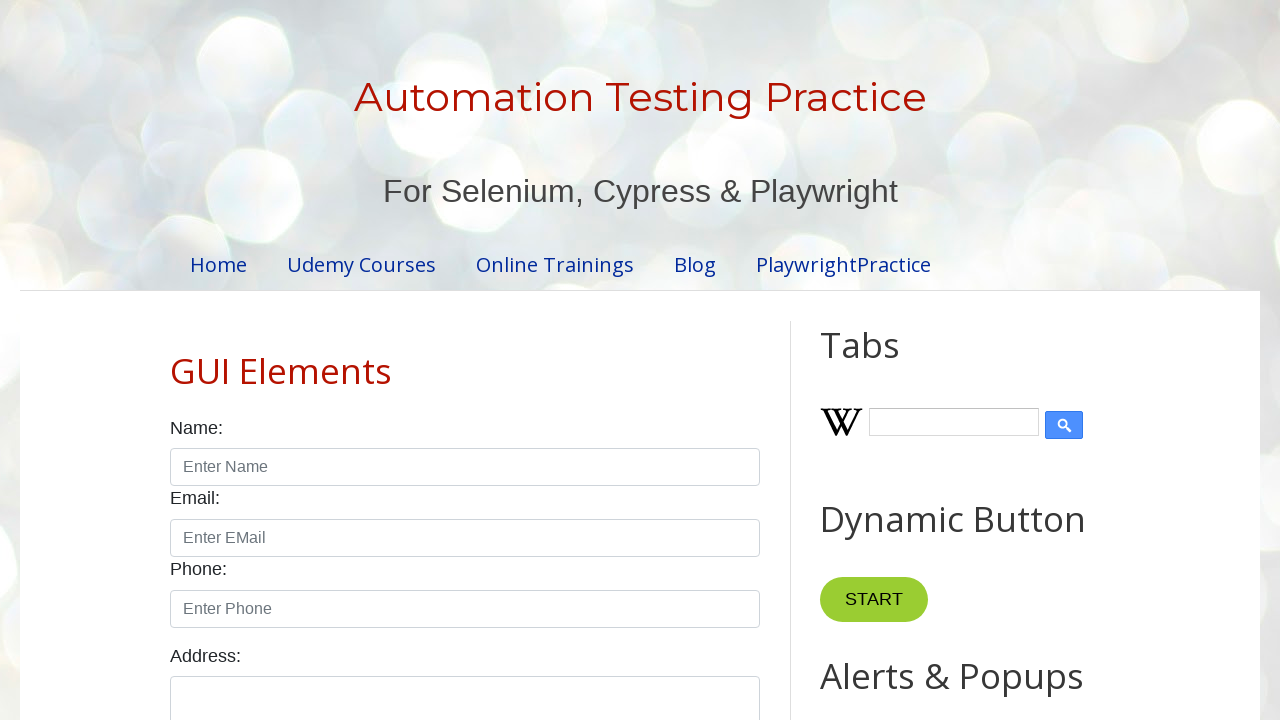

Page DOM content loaded
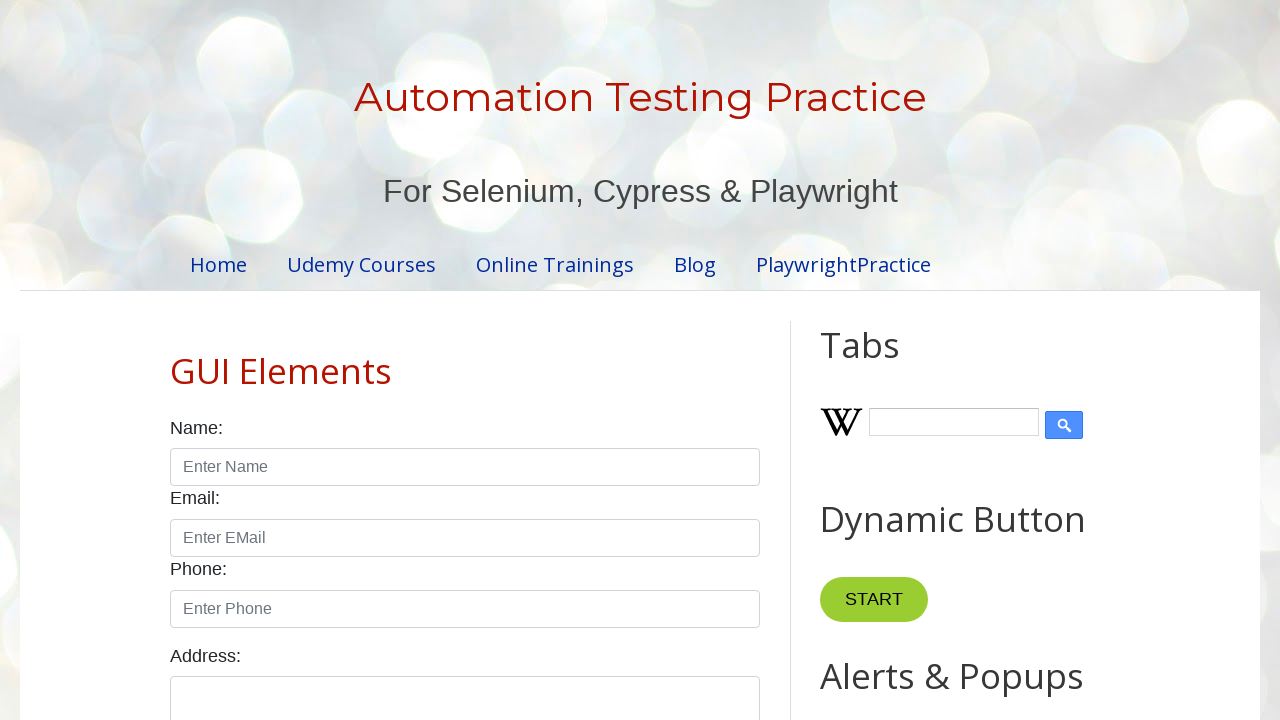

Retrieved page title: 'Automation Testing Practice'
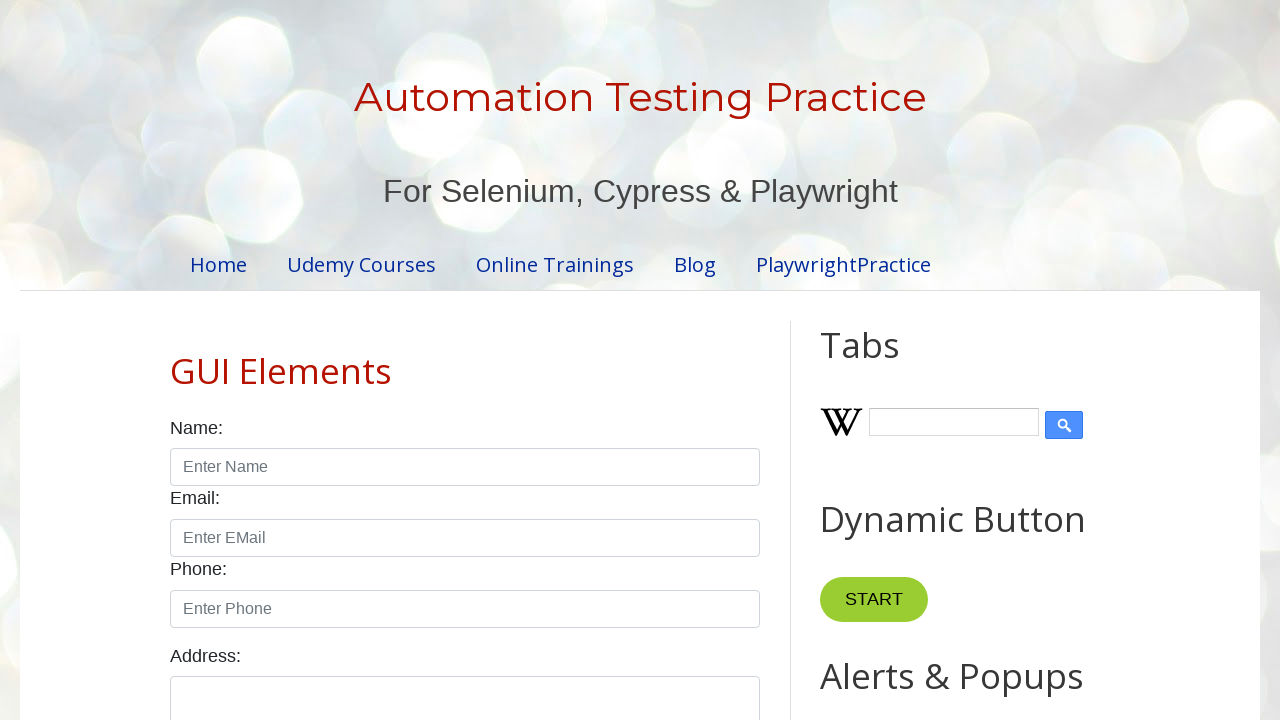

Verified page title is not empty
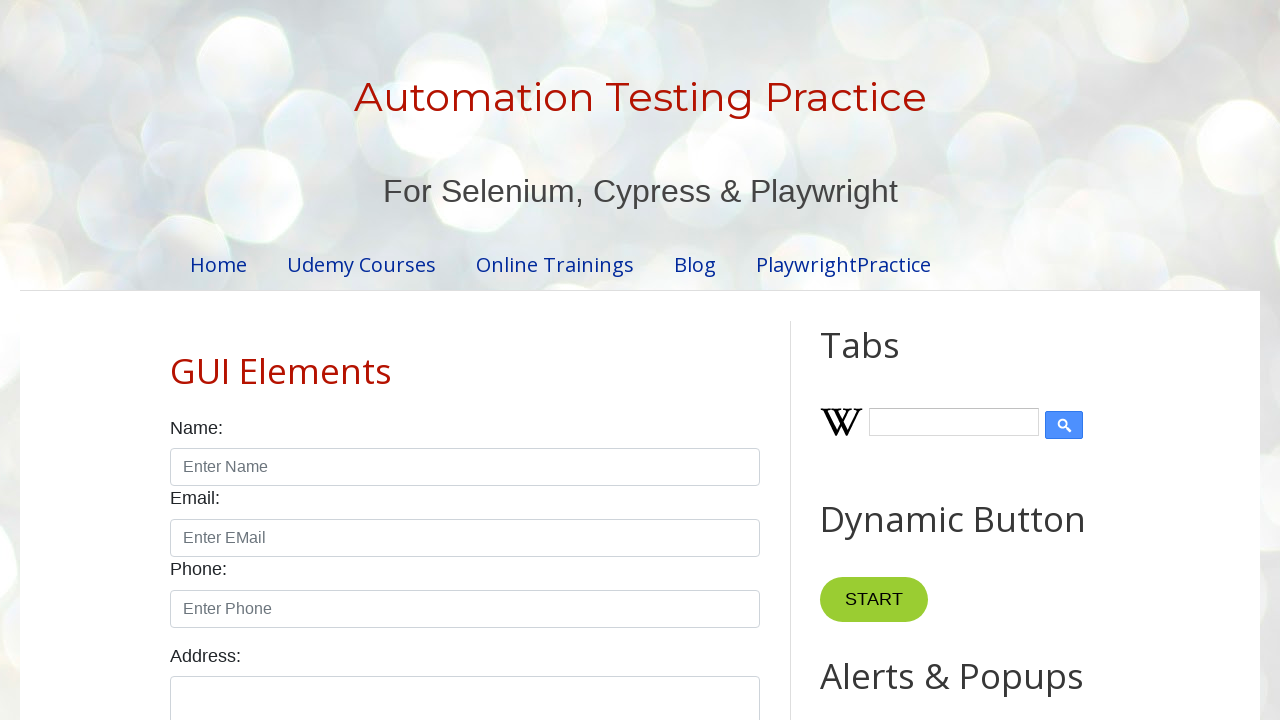

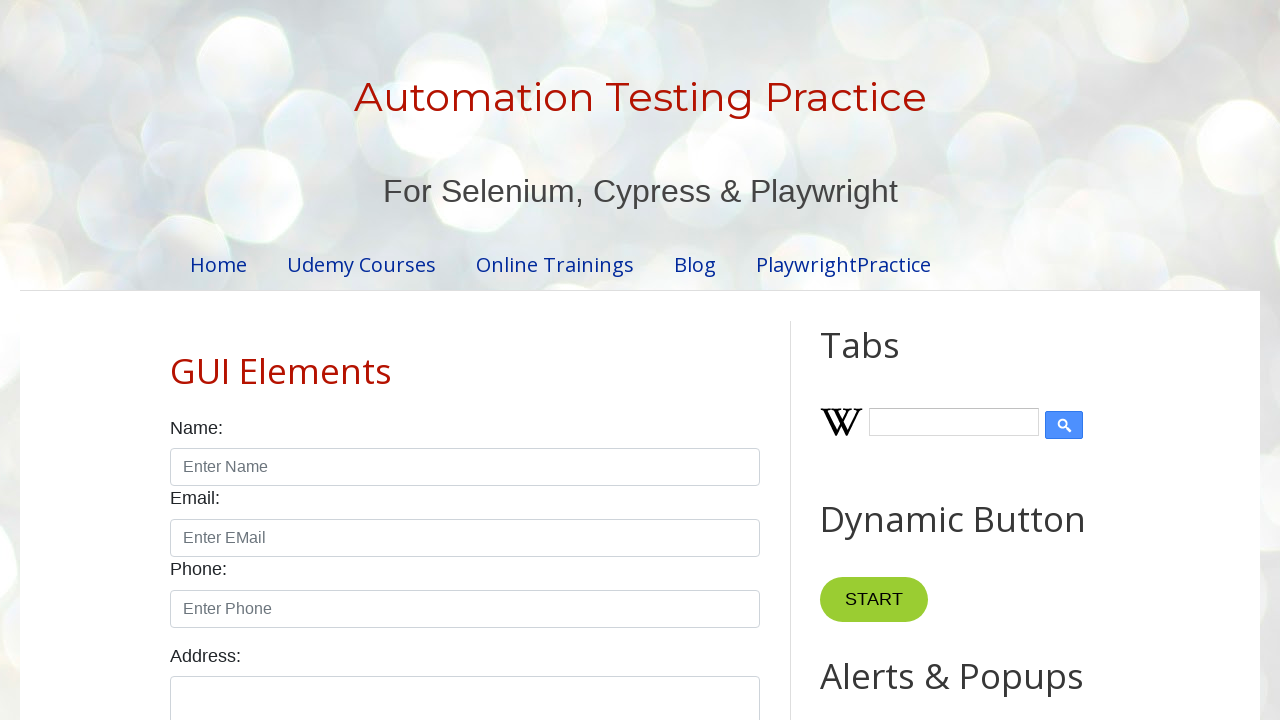